Tests that todo data persists after page reload

Starting URL: https://demo.playwright.dev/todomvc

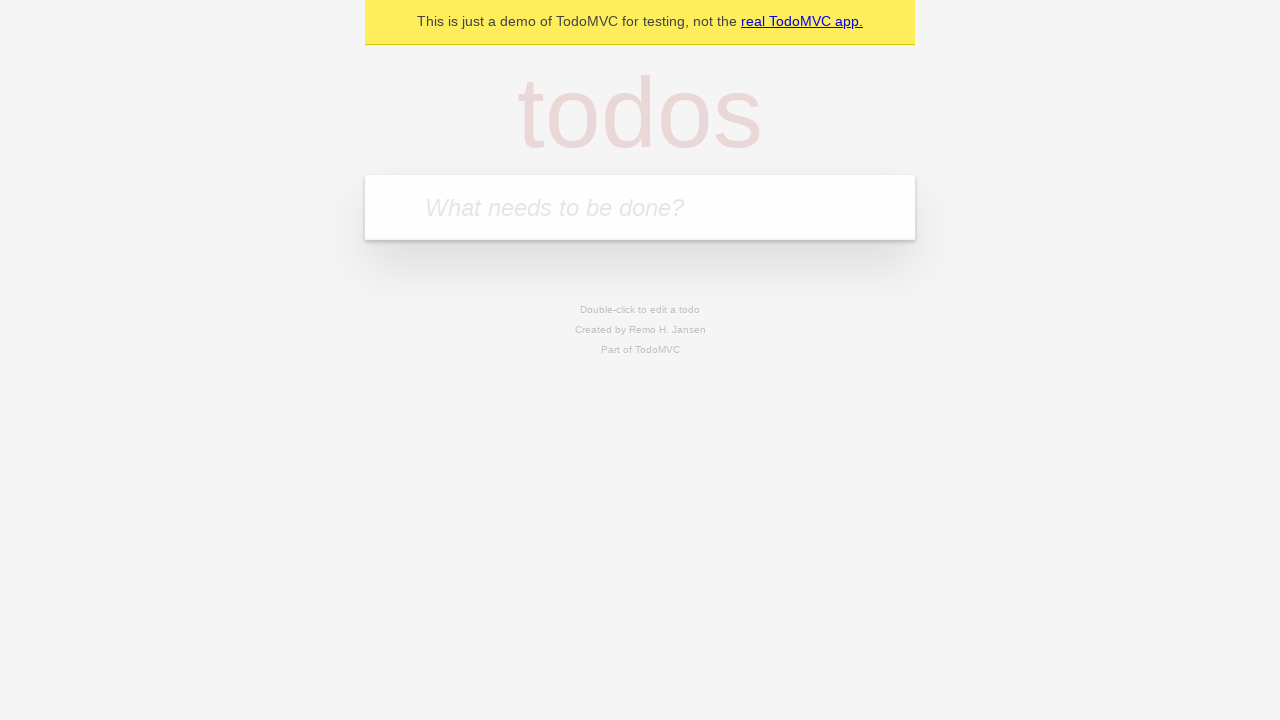

Filled todo input with 'buy some cheese' on internal:attr=[placeholder="What needs to be done?"i]
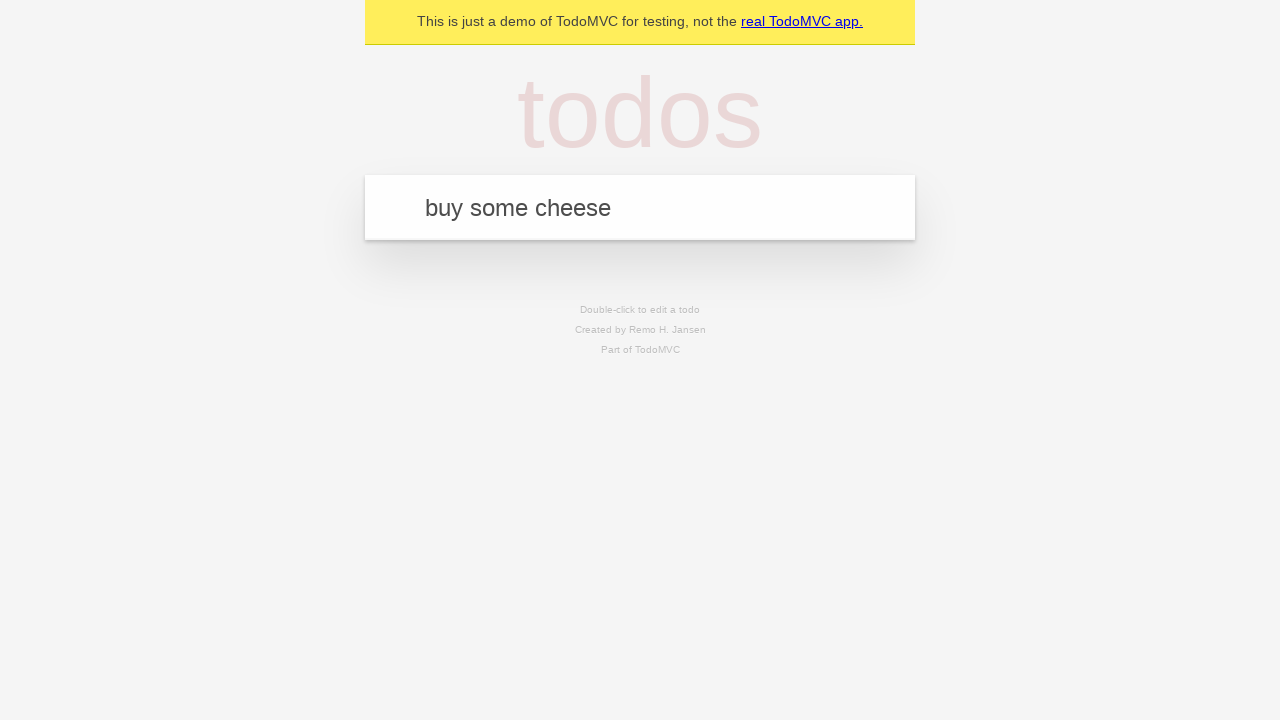

Pressed Enter to add first todo item on internal:attr=[placeholder="What needs to be done?"i]
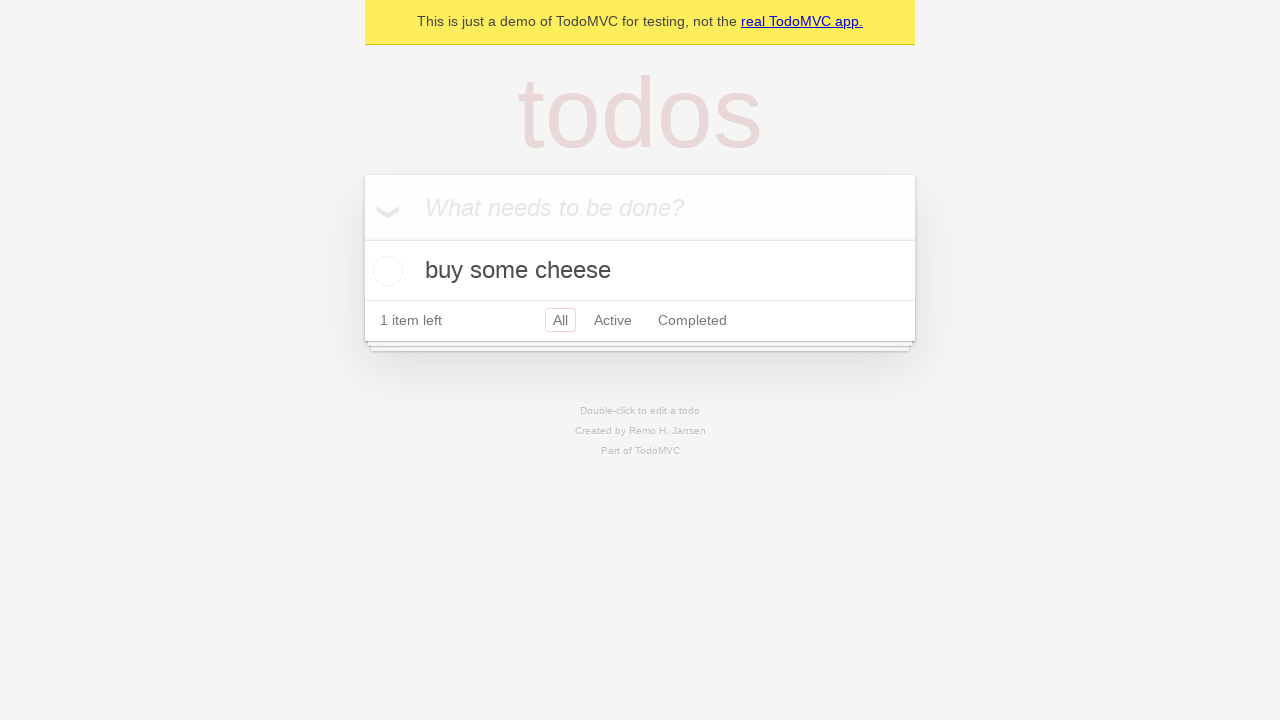

Filled todo input with 'feed the cat' on internal:attr=[placeholder="What needs to be done?"i]
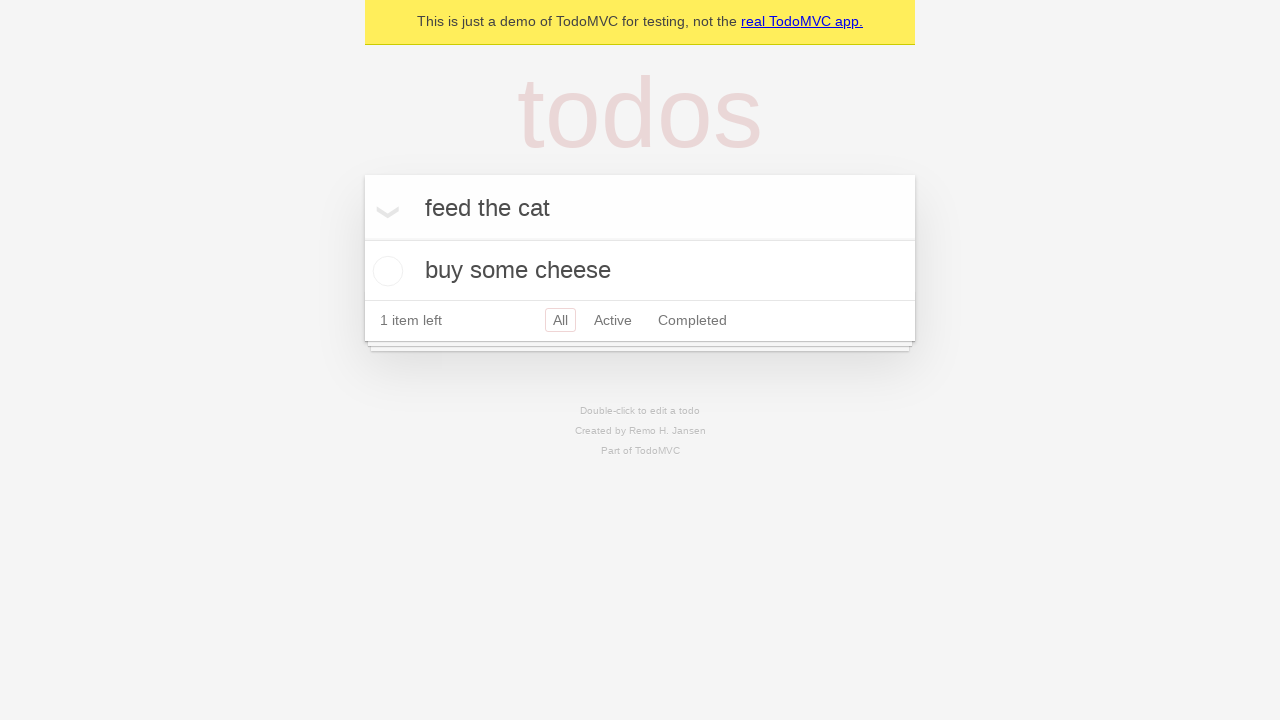

Pressed Enter to add second todo item on internal:attr=[placeholder="What needs to be done?"i]
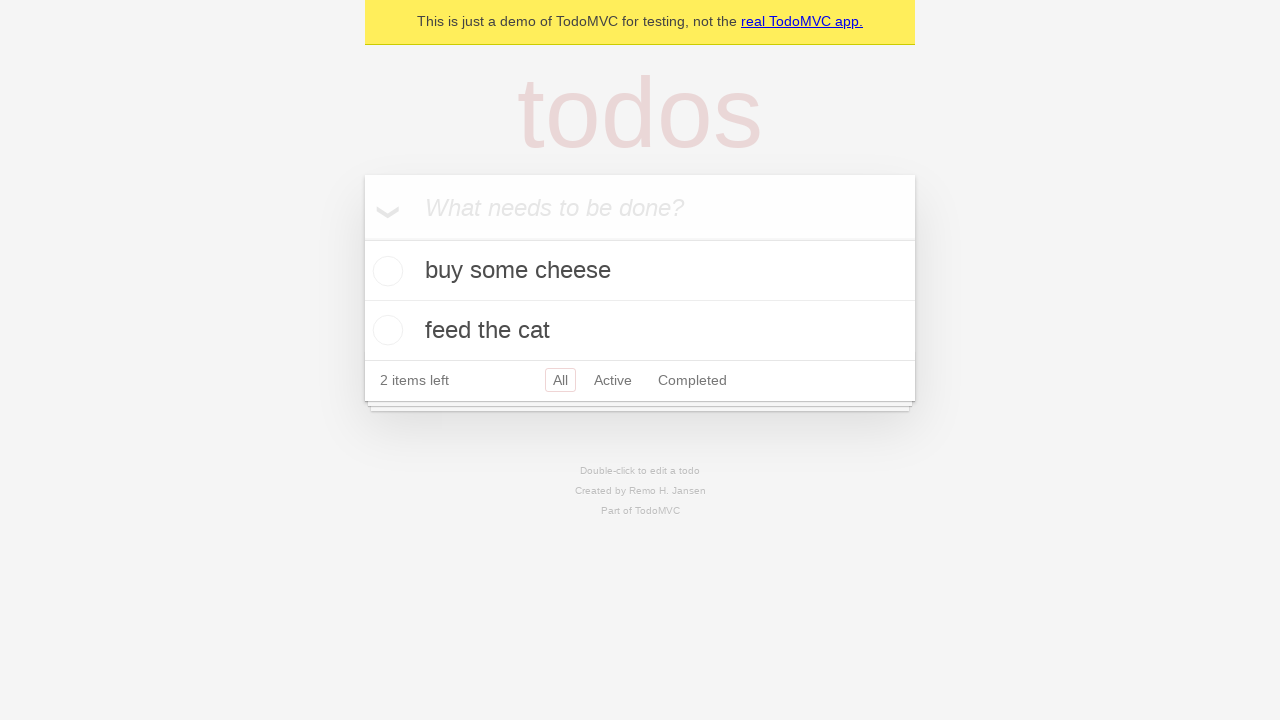

Checked the first todo item checkbox at (385, 271) on internal:testid=[data-testid="todo-item"s] >> nth=0 >> internal:role=checkbox
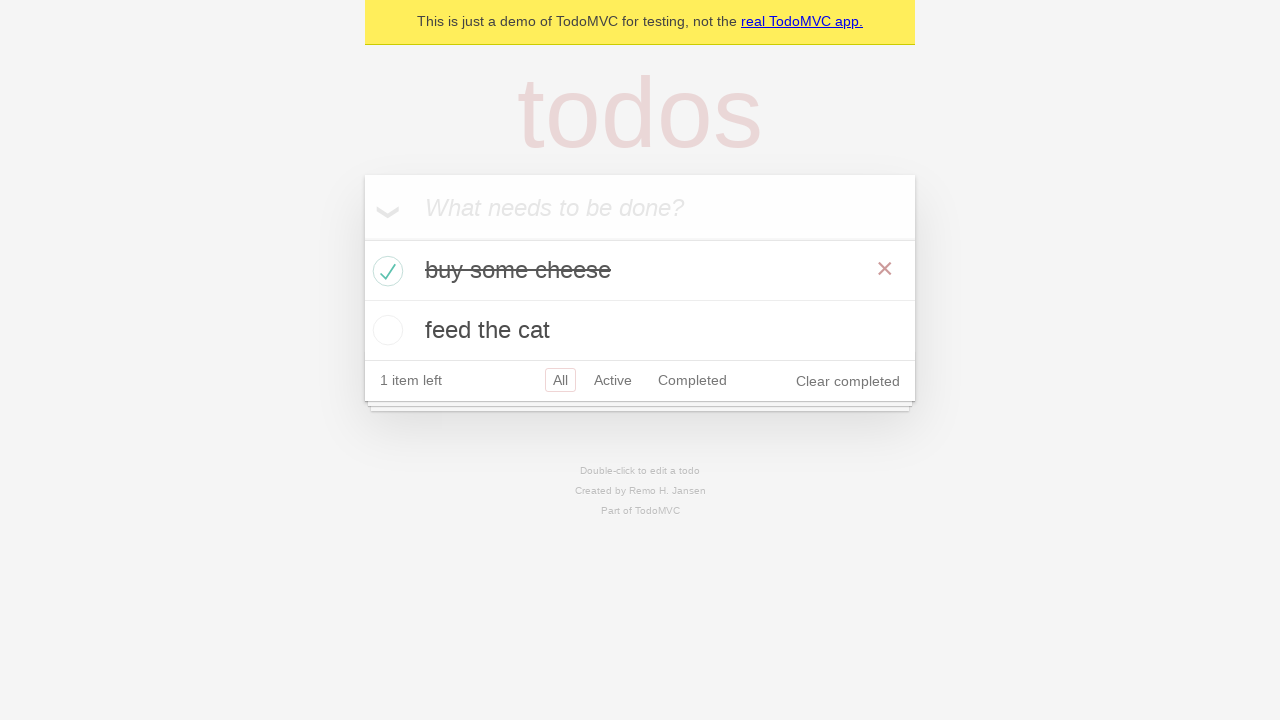

Reloaded the page to test data persistence
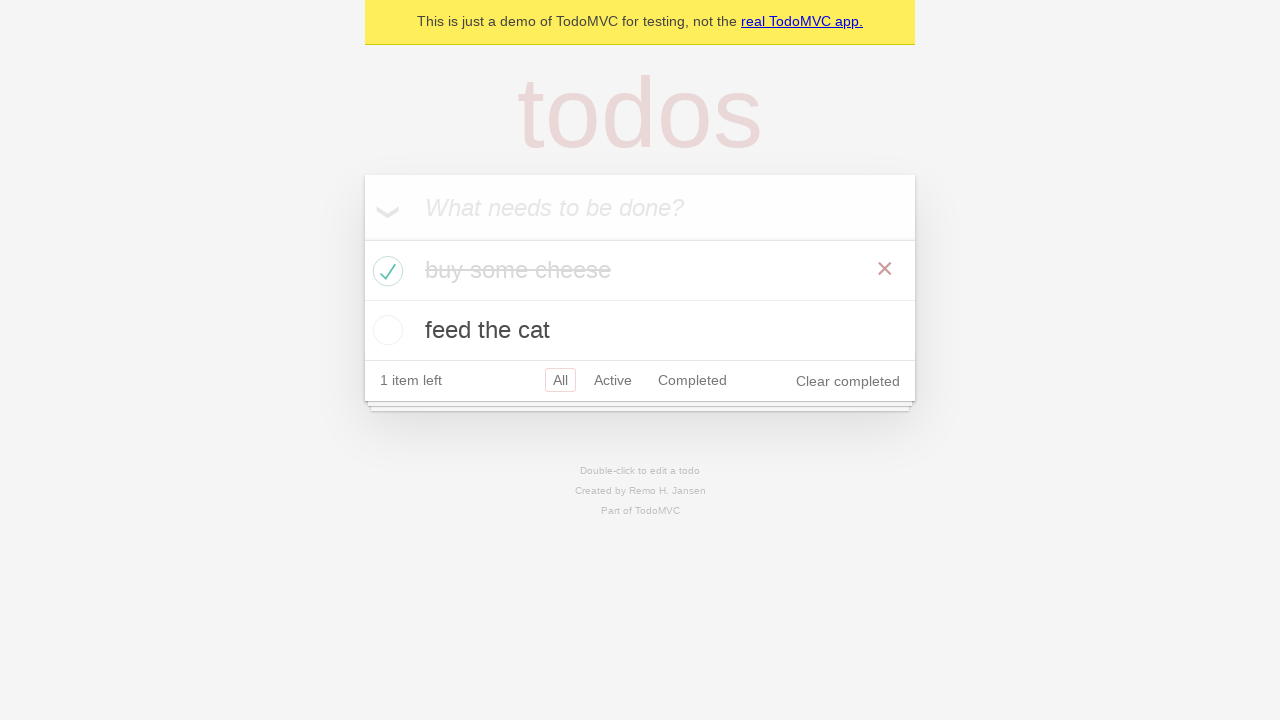

Todo items loaded after page reload
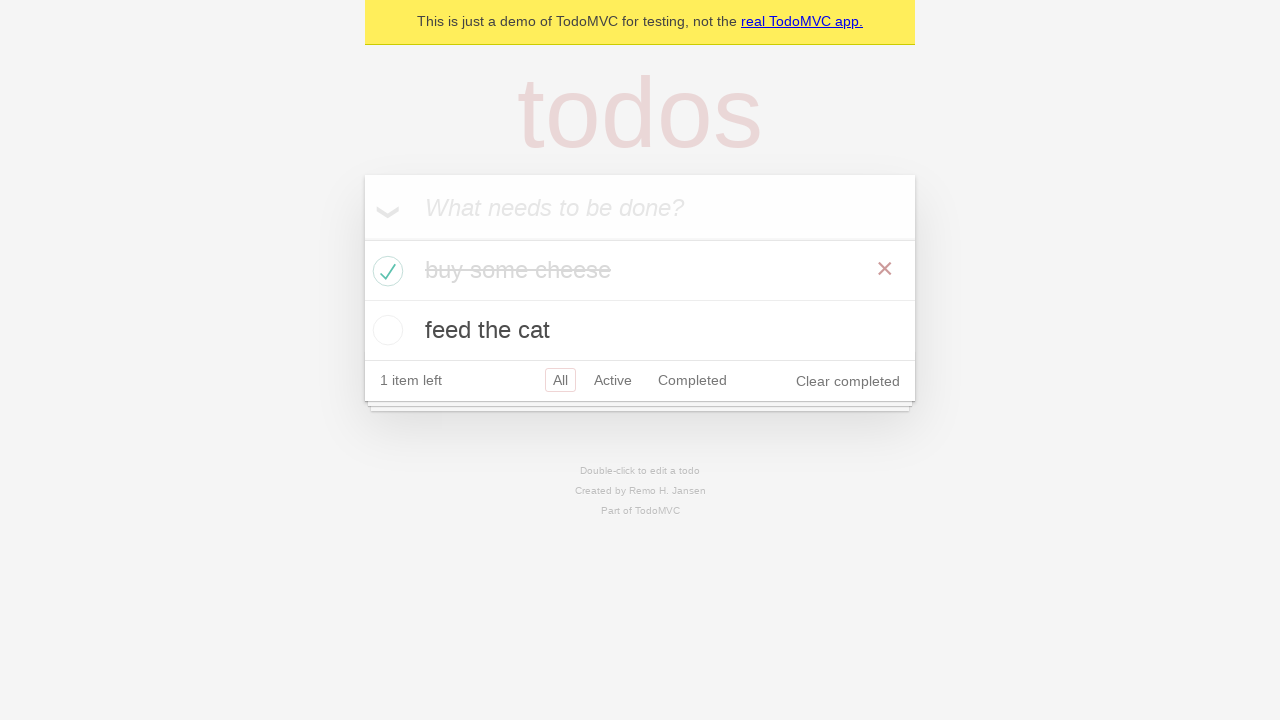

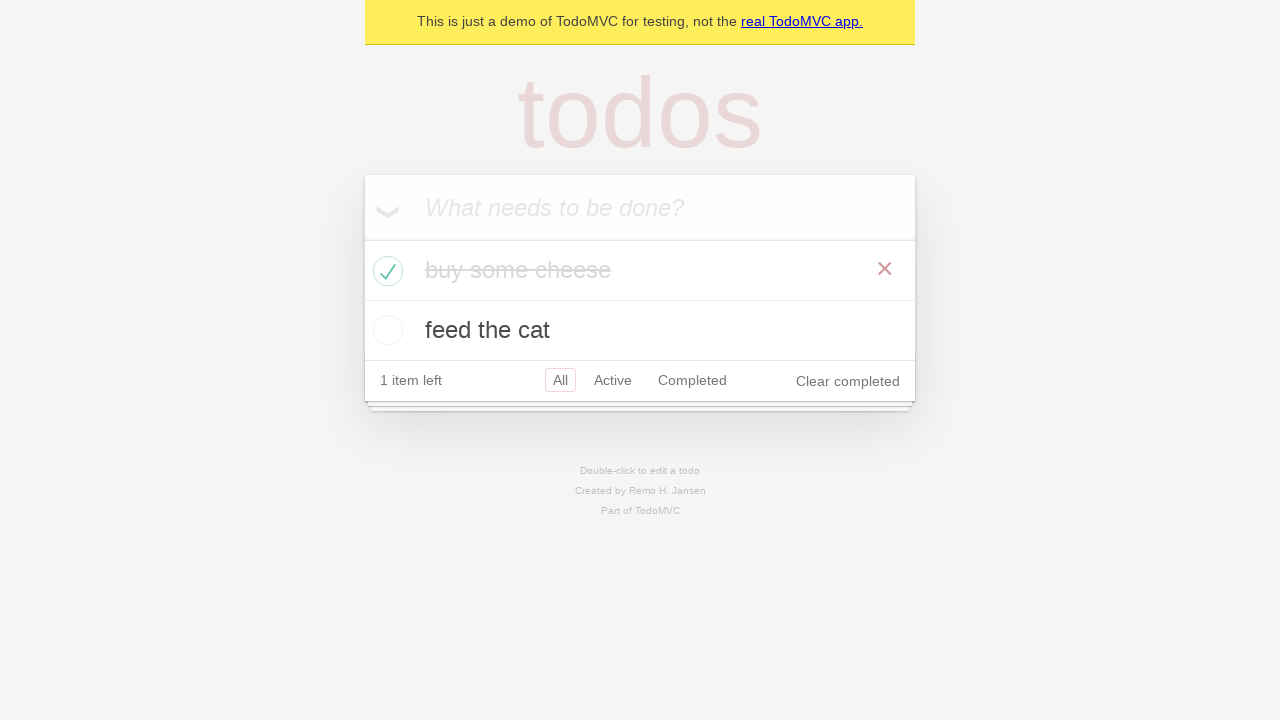